Tests JavaScript alert and confirm dialog handling by entering a name, triggering an alert popup and accepting it, then triggering a confirm popup and dismissing it.

Starting URL: https://rahulshettyacademy.com/AutomationPractice

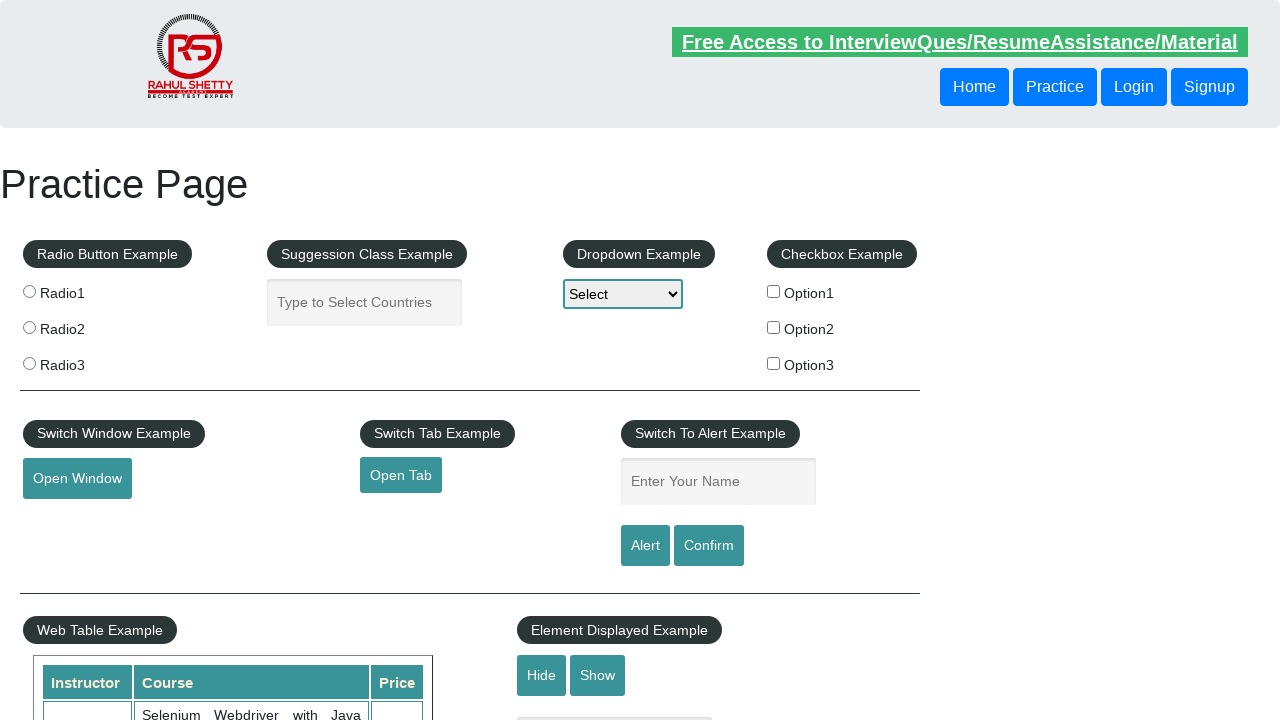

Filled name field with 'Anil' on #name
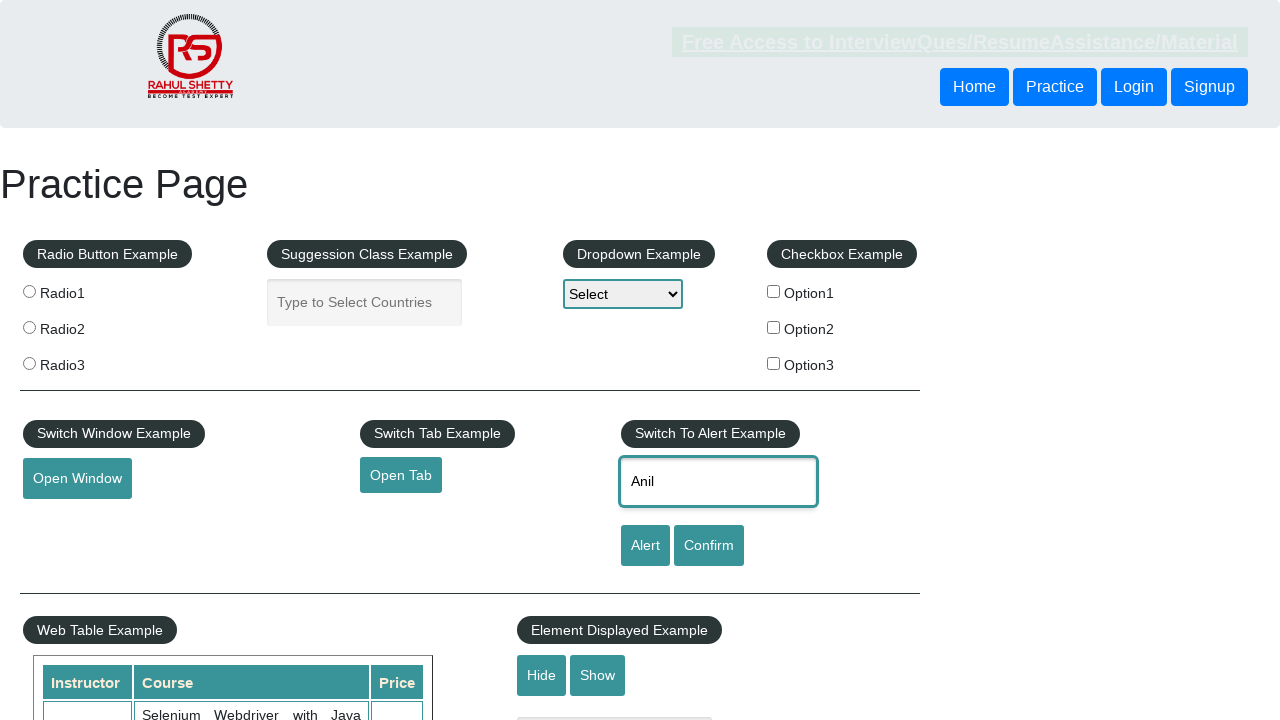

Clicked alert button to trigger JavaScript alert at (645, 546) on #alertbtn
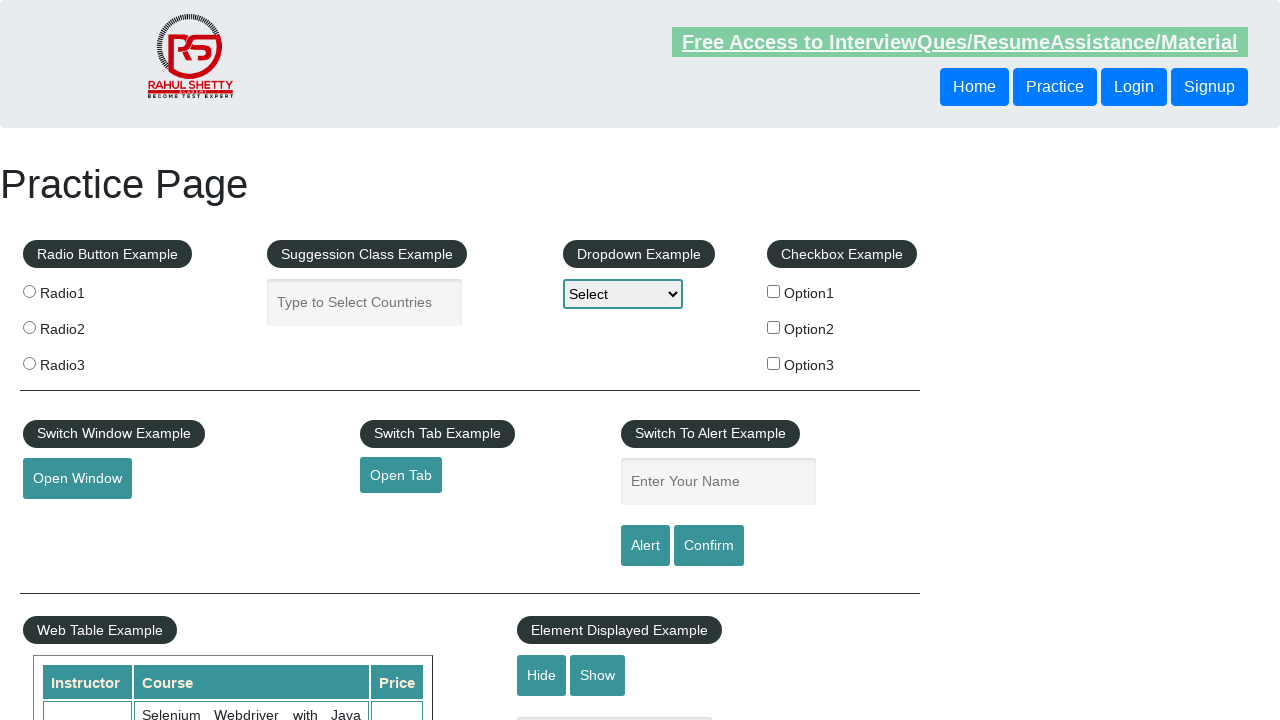

Set up handler to accept alert dialog
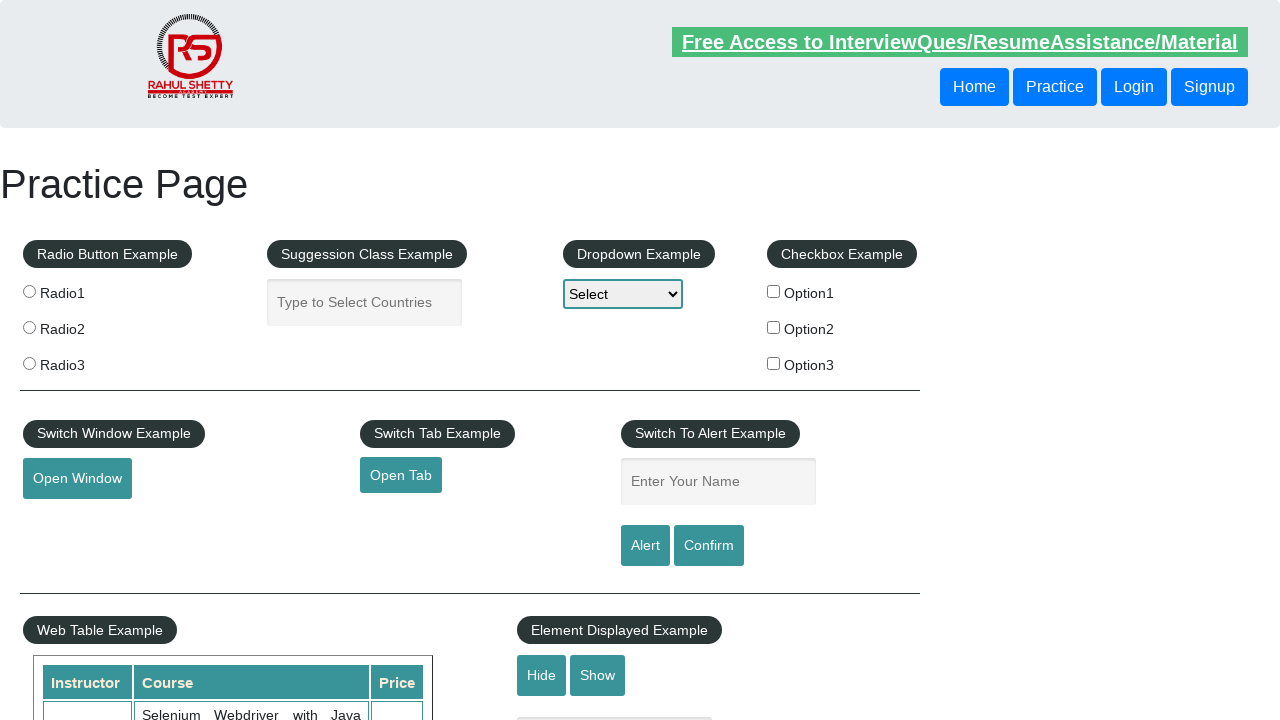

Waited for alert dialog to be handled
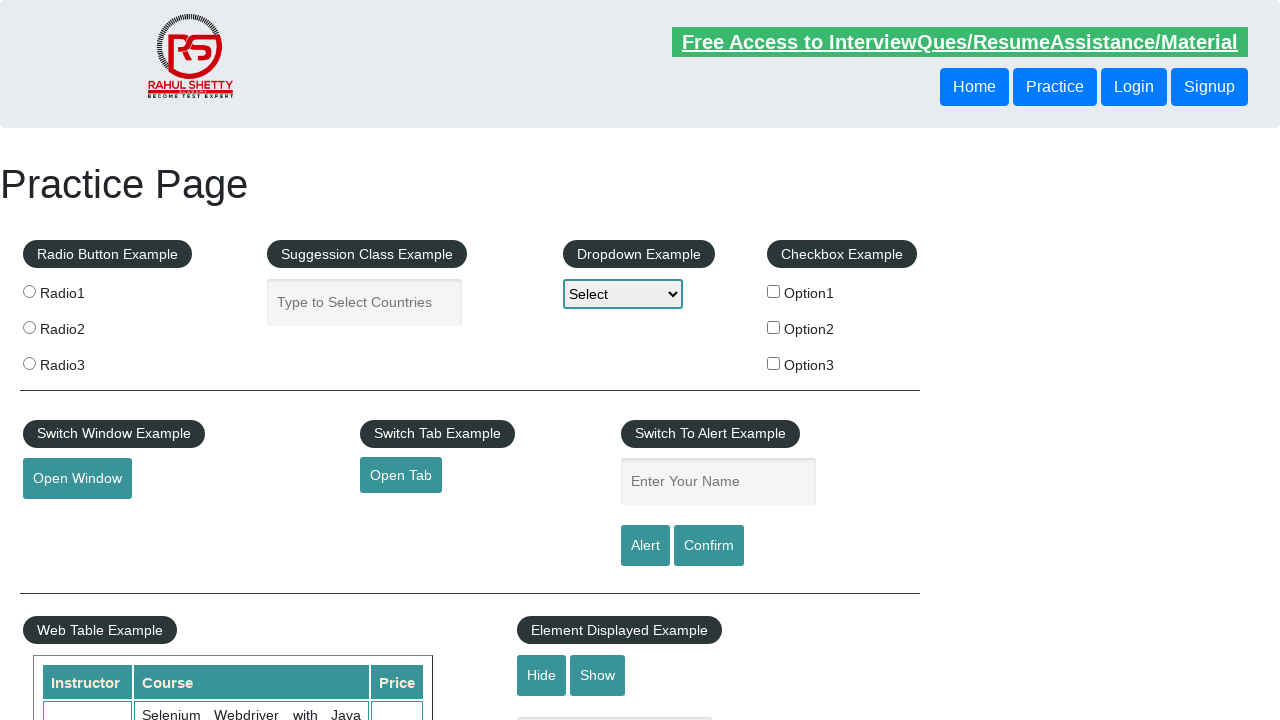

Set up handler to dismiss confirm dialog
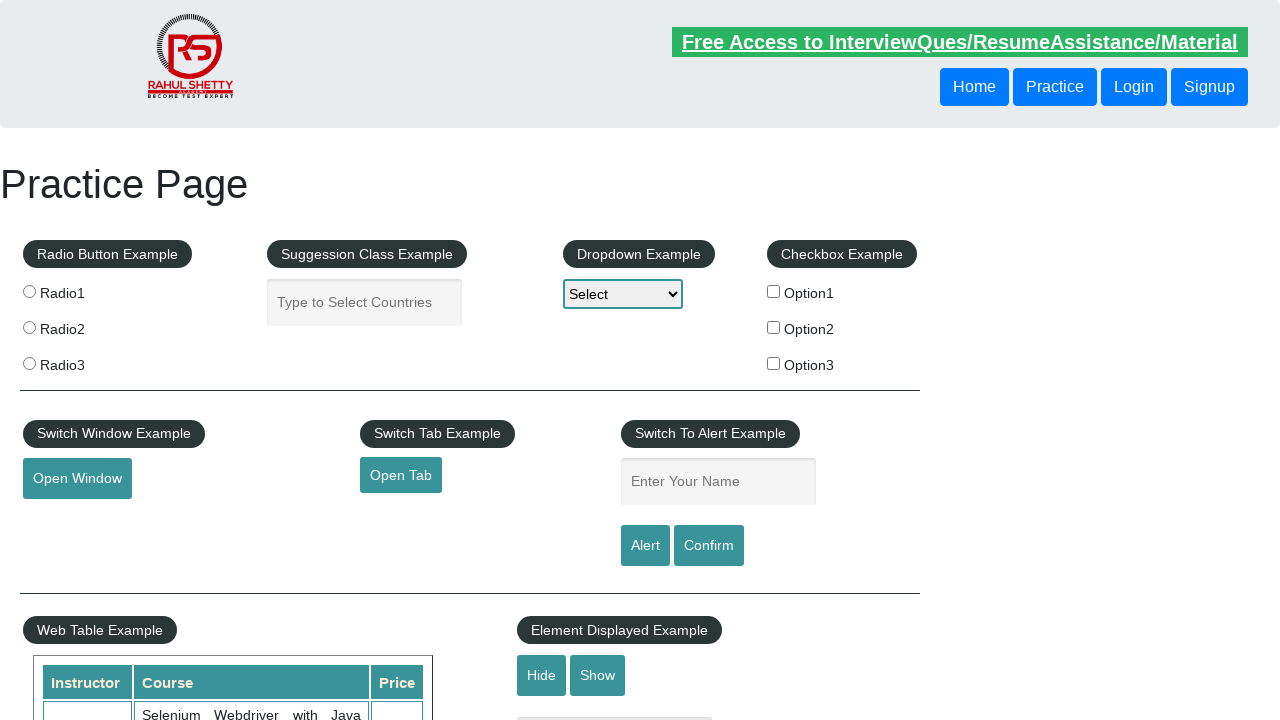

Clicked confirm button to trigger JavaScript confirm dialog at (709, 546) on #confirmbtn
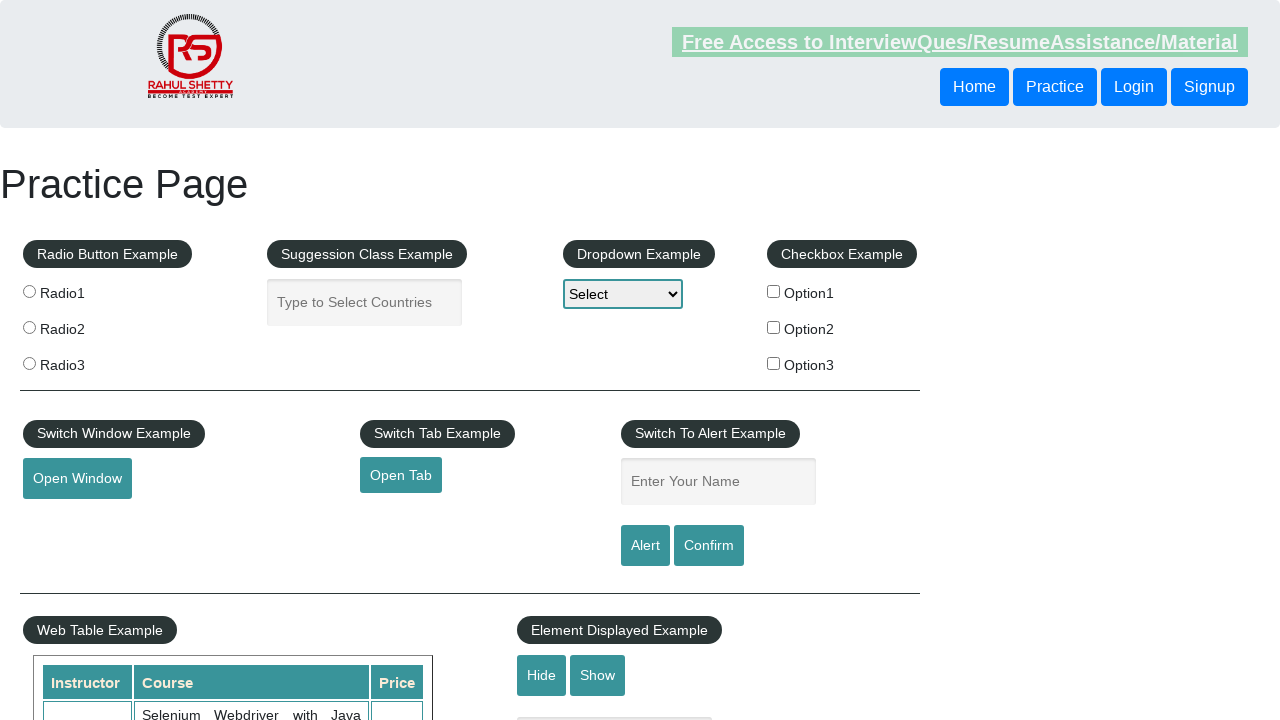

Waited for confirm dialog to be handled and dismissed
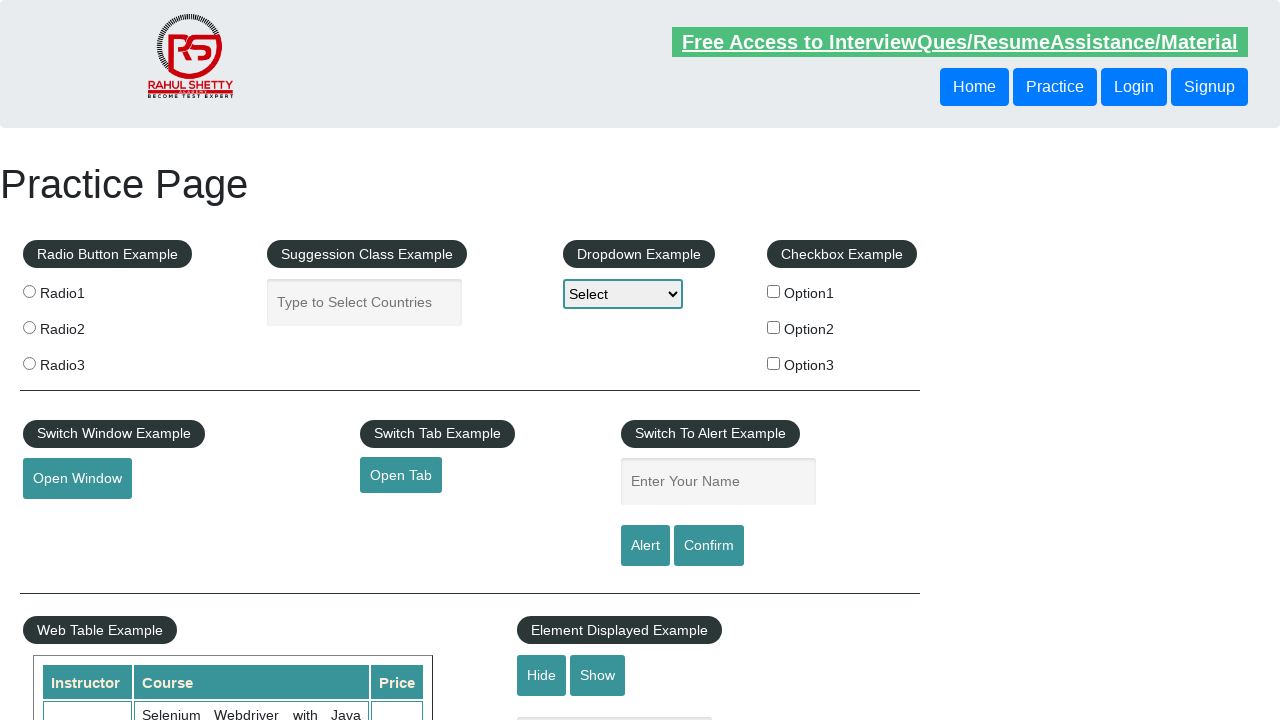

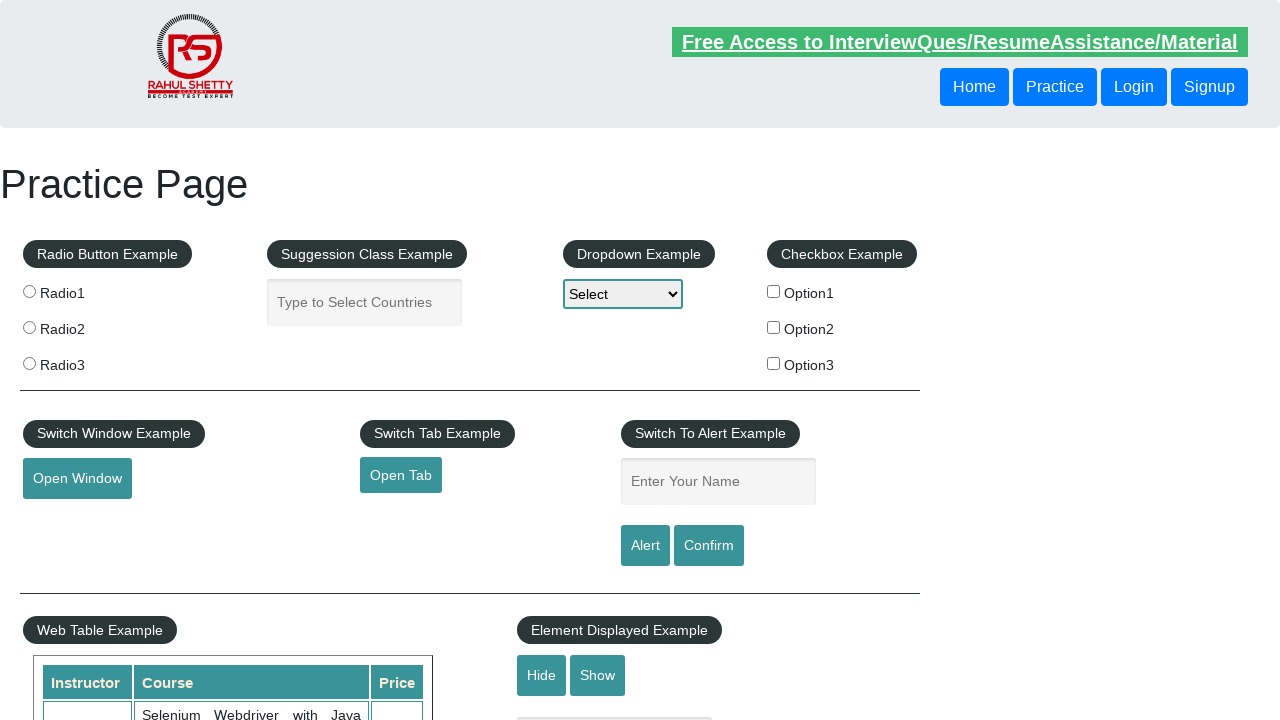